Tests clicking on the Topics navigation menu item in the header

Starting URL: https://coronavirus.jhu.edu/

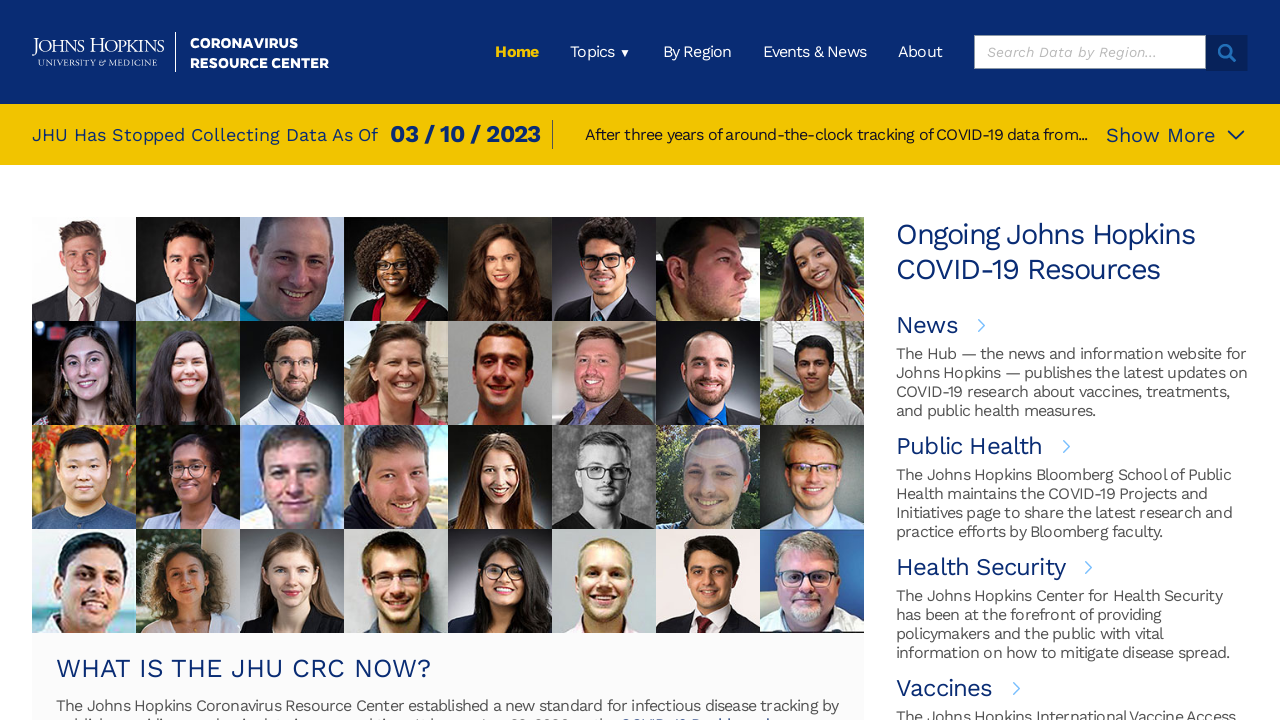

Clicked on Topics navigation menu item in header at (600, 52) on xpath=/html/body/div[1]/div/header/div/div[2]/ul/li[2]/div/div/span
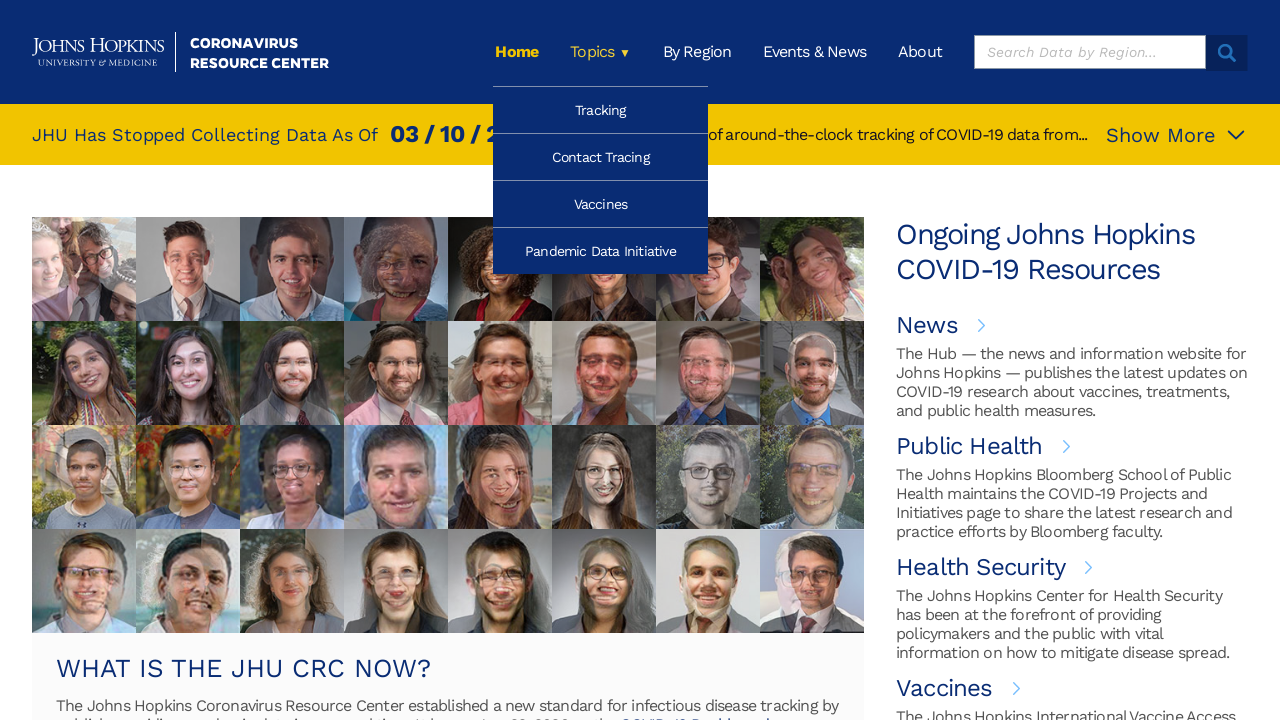

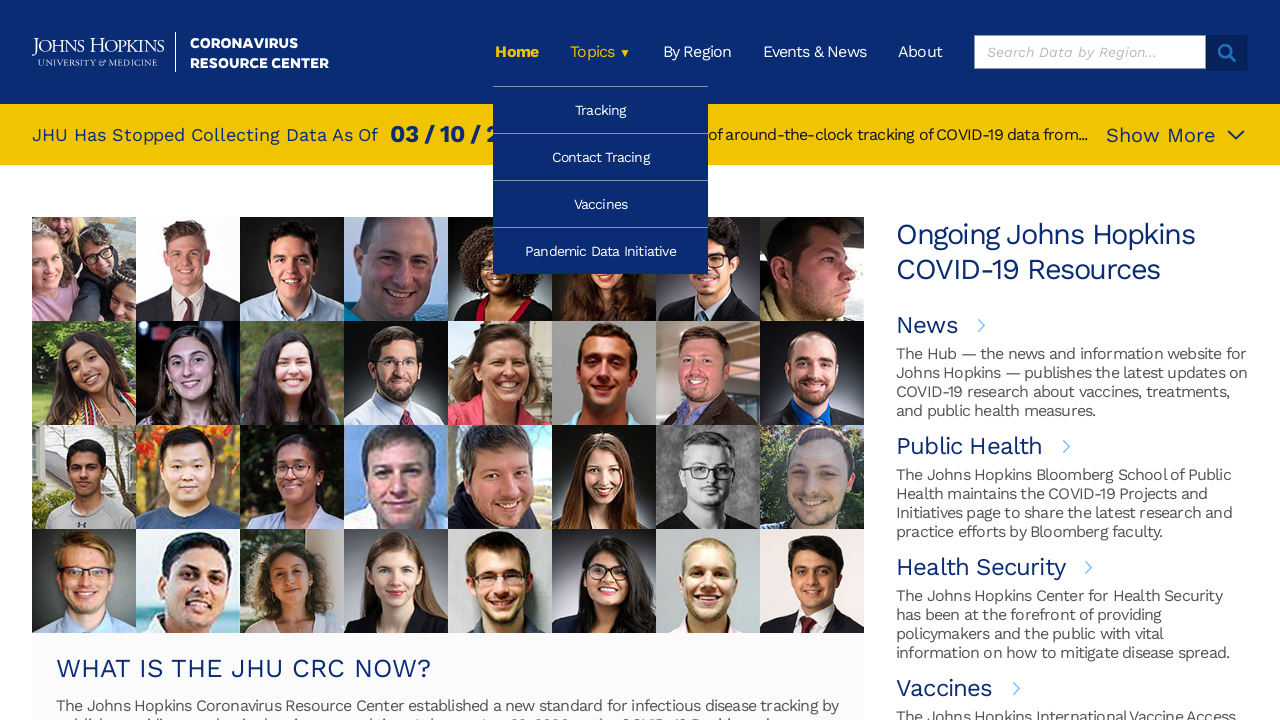